Tests multi-tab/window handling by clicking links that open new tabs, switching between them, and verifying content in each tab.

Starting URL: https://v1.training-support.net/selenium/tab-opener

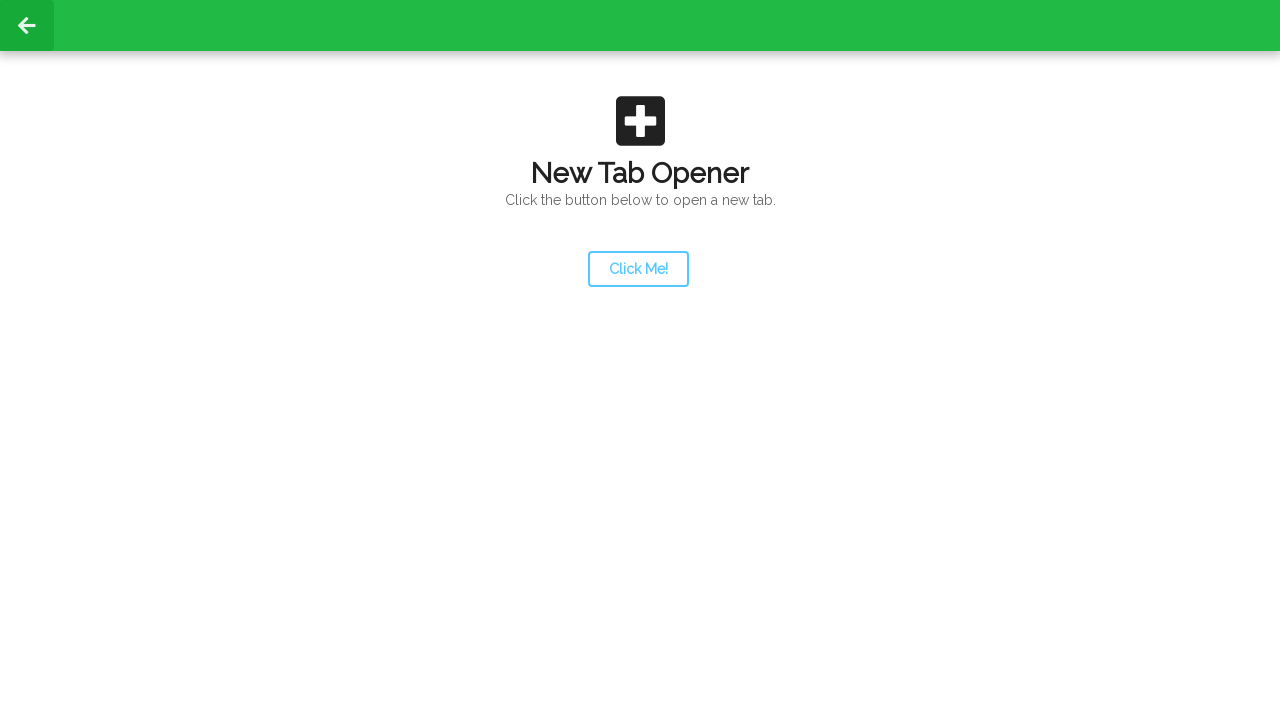

Clicked launcher link to open a new tab at (638, 269) on #launcher
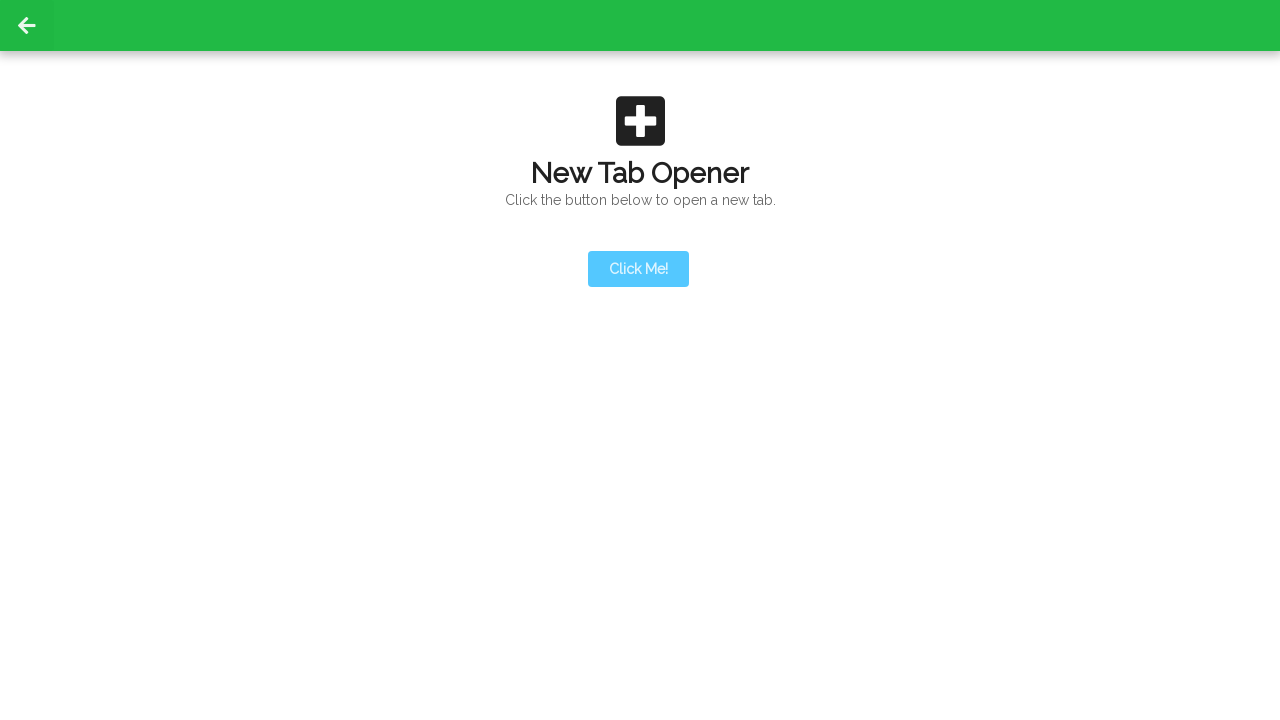

New tab opened and captured
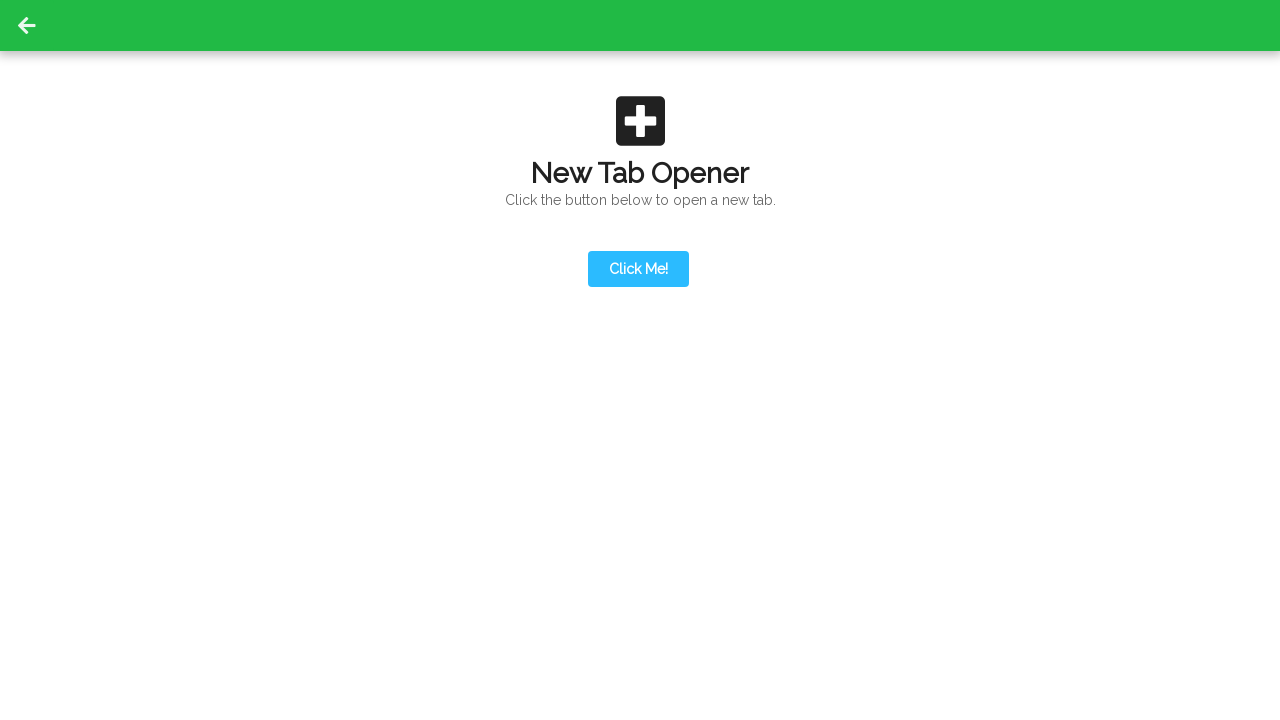

New tab content loaded and verified
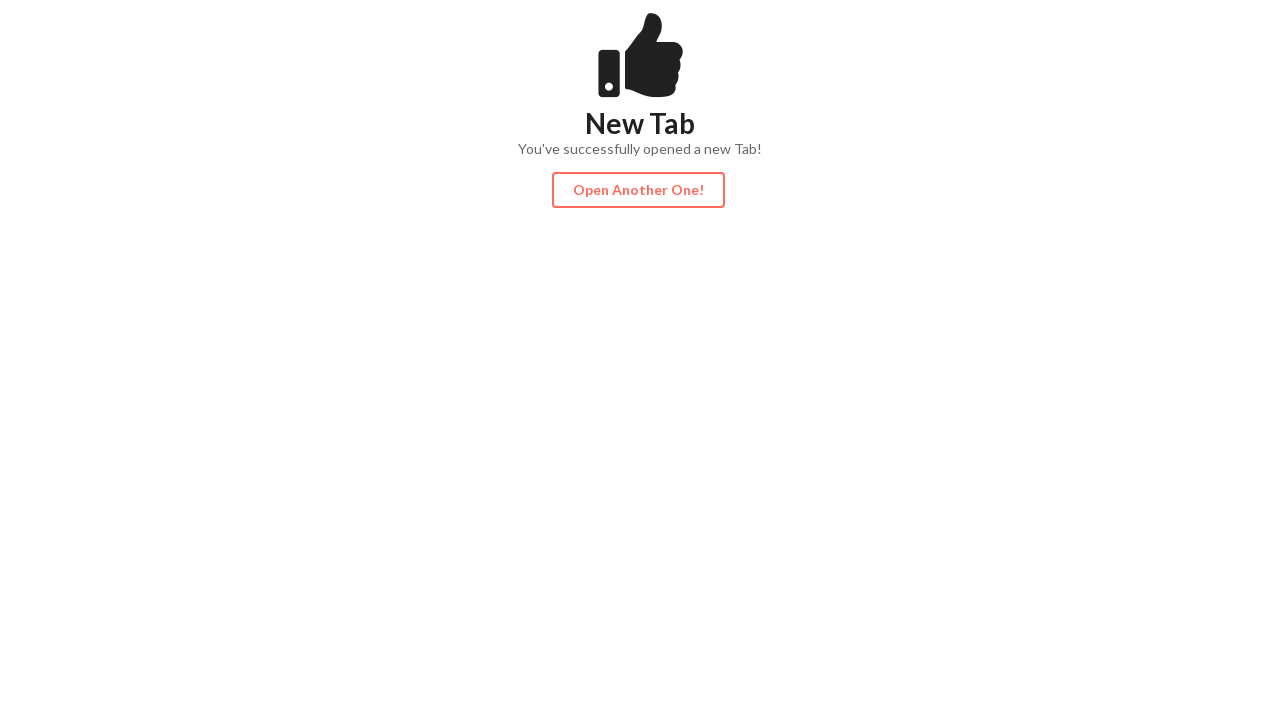

Clicked action button to open third tab at (638, 190) on #actionButton
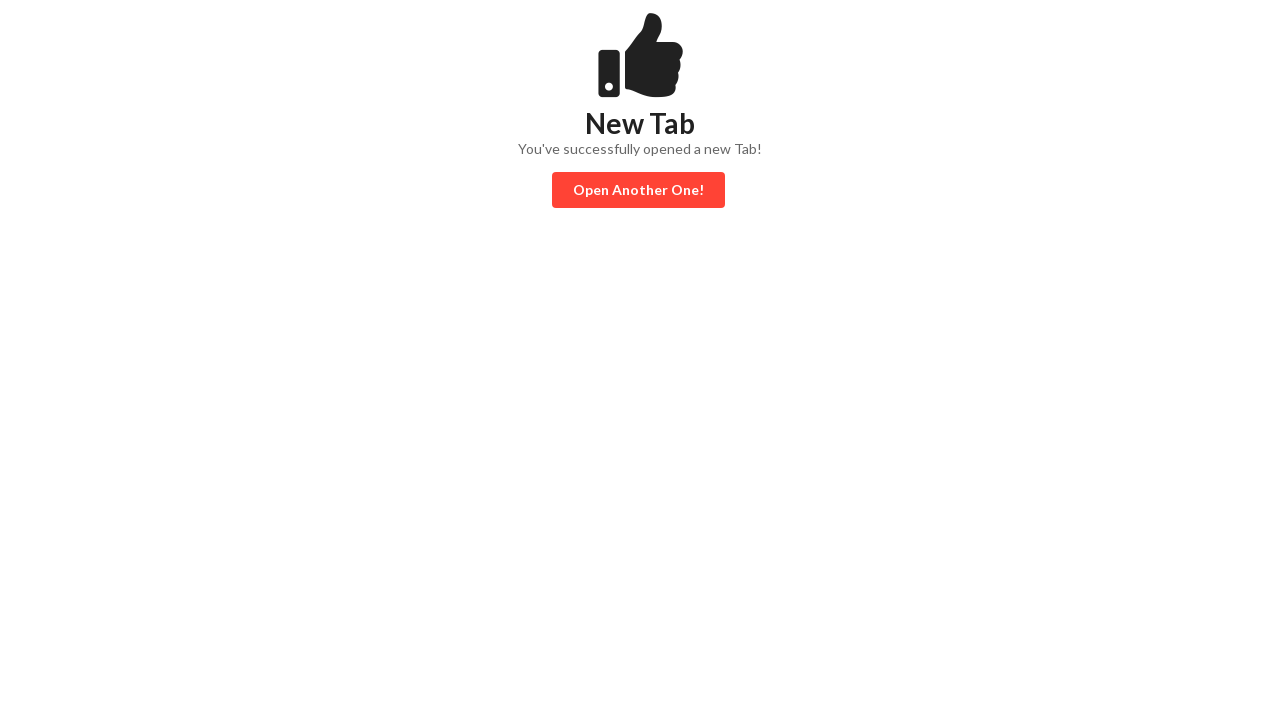

Third tab content loaded and verified
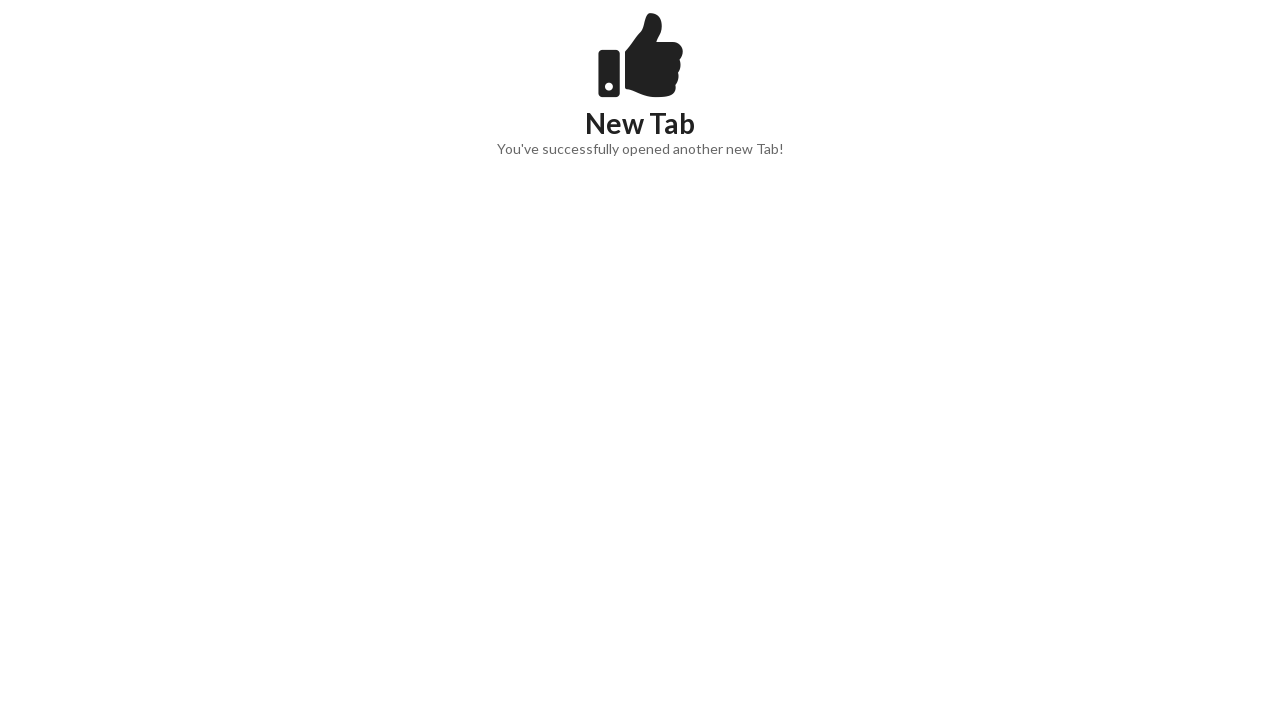

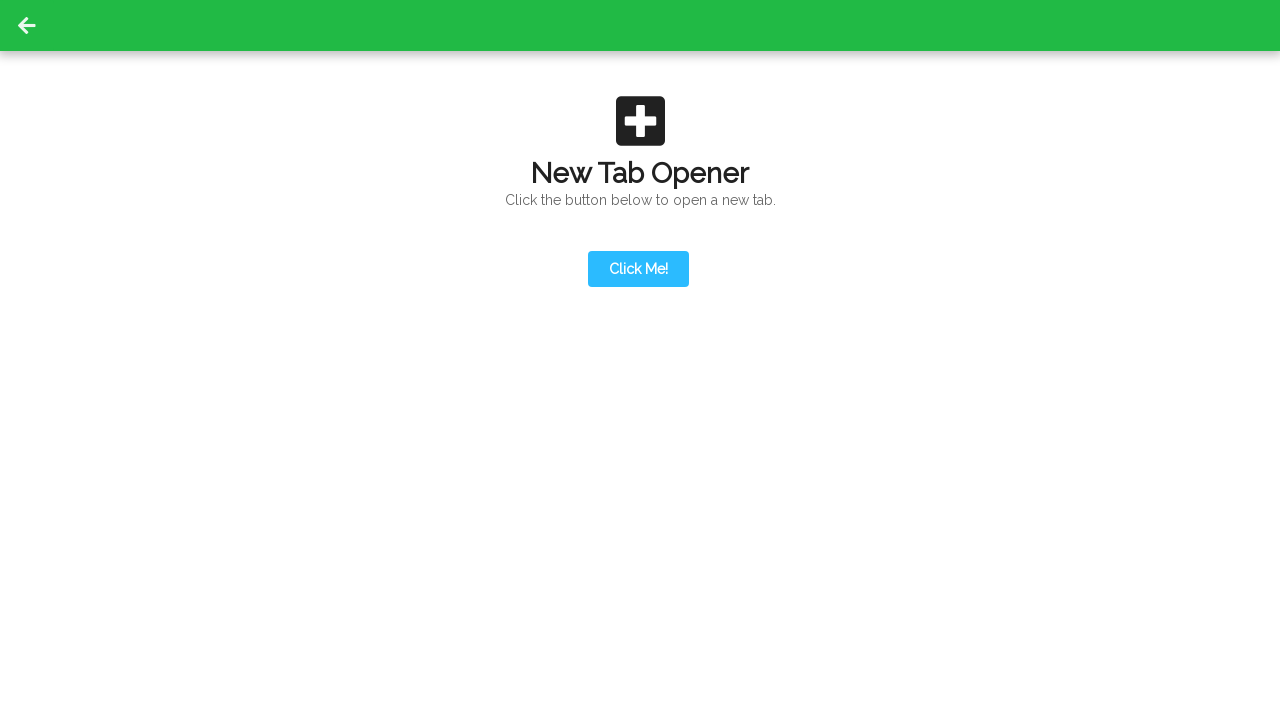